Tests form filling functionality by entering name and message fields, then navigates to W3Schools to test filling content in an iframe

Starting URL: https://ultimateqa.com/filling-out-forms/

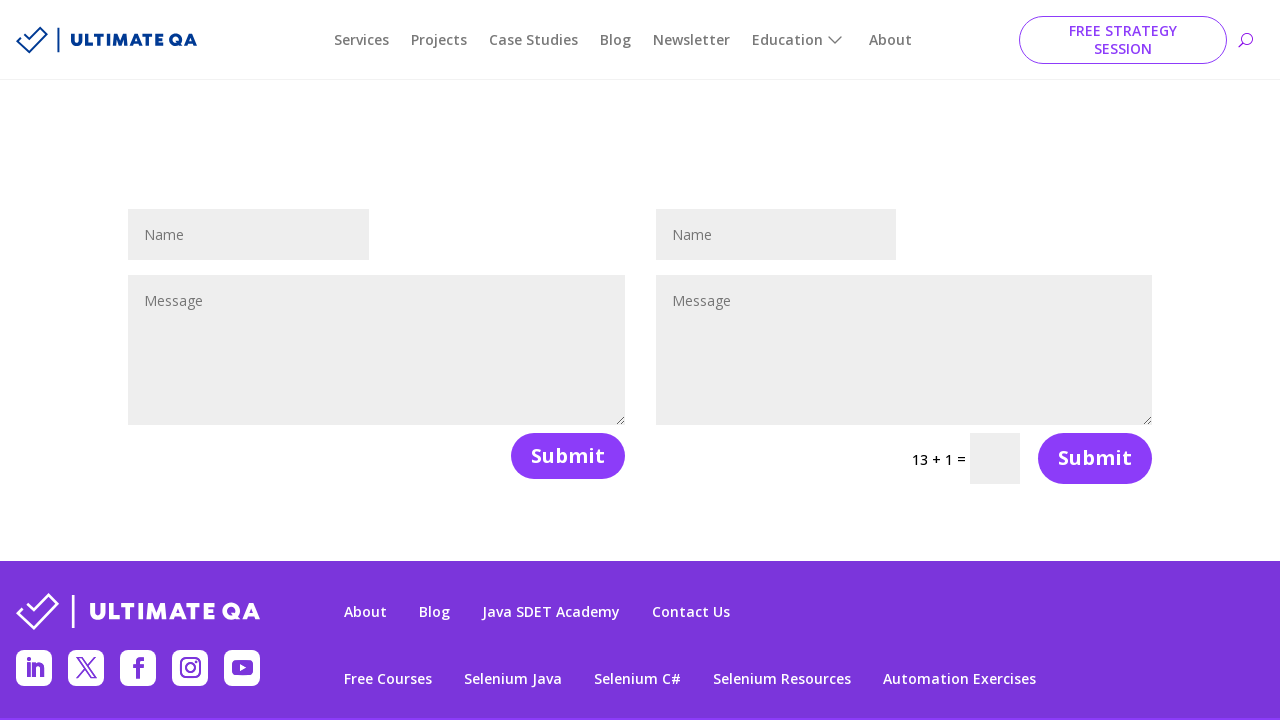

Filled name field with 'Automation' on #et_pb_contact_name_0
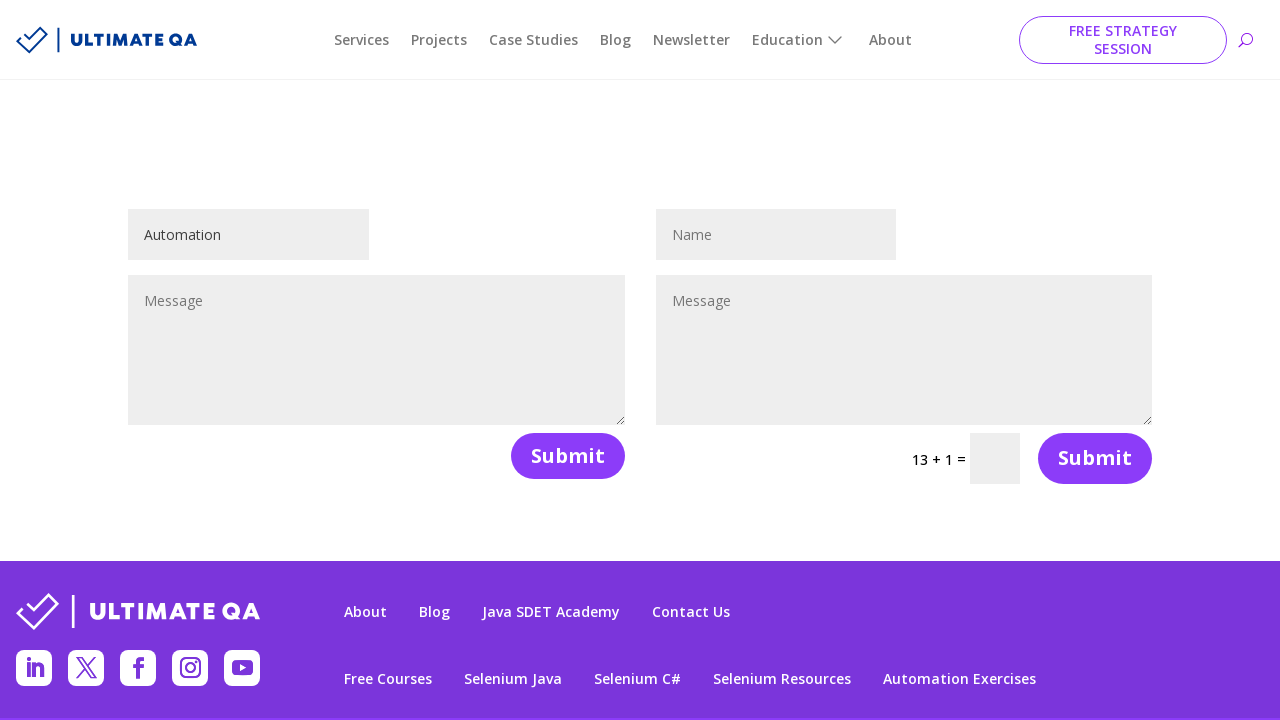

Filled message field with 'This is regarding test automation practice' on #et_pb_contact_message_0
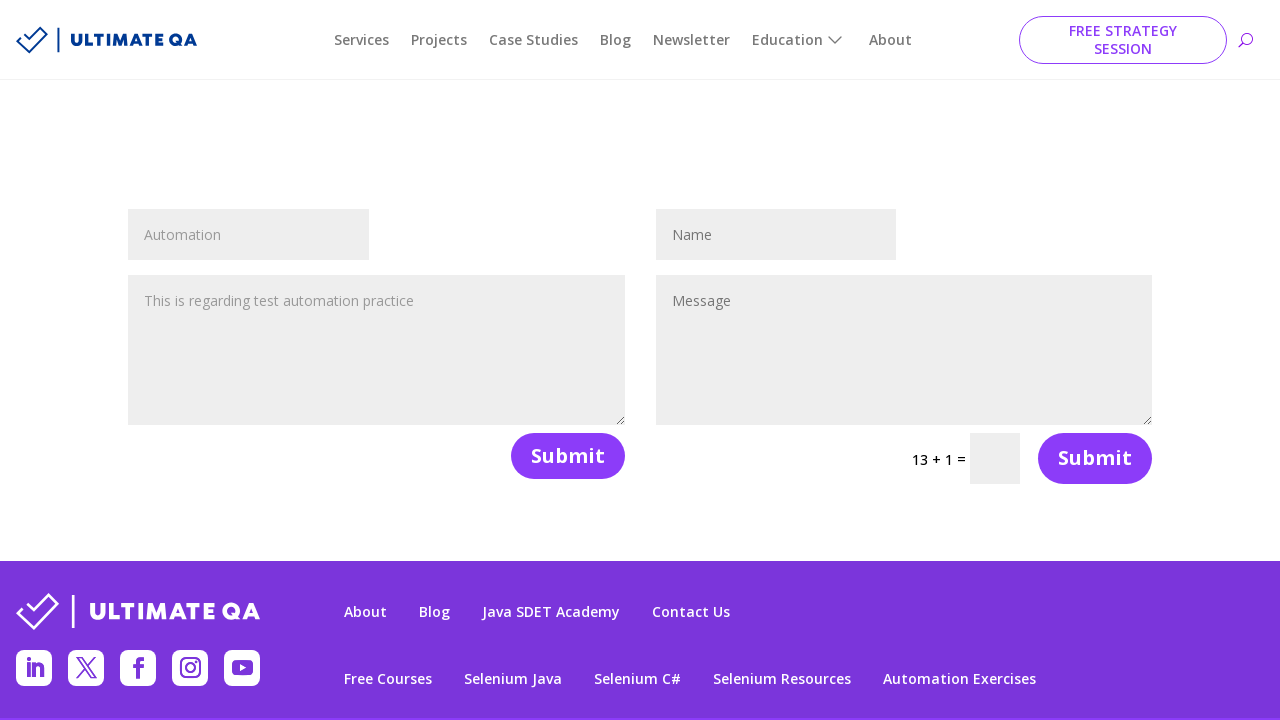

Navigated to W3Schools contenteditable tryit page
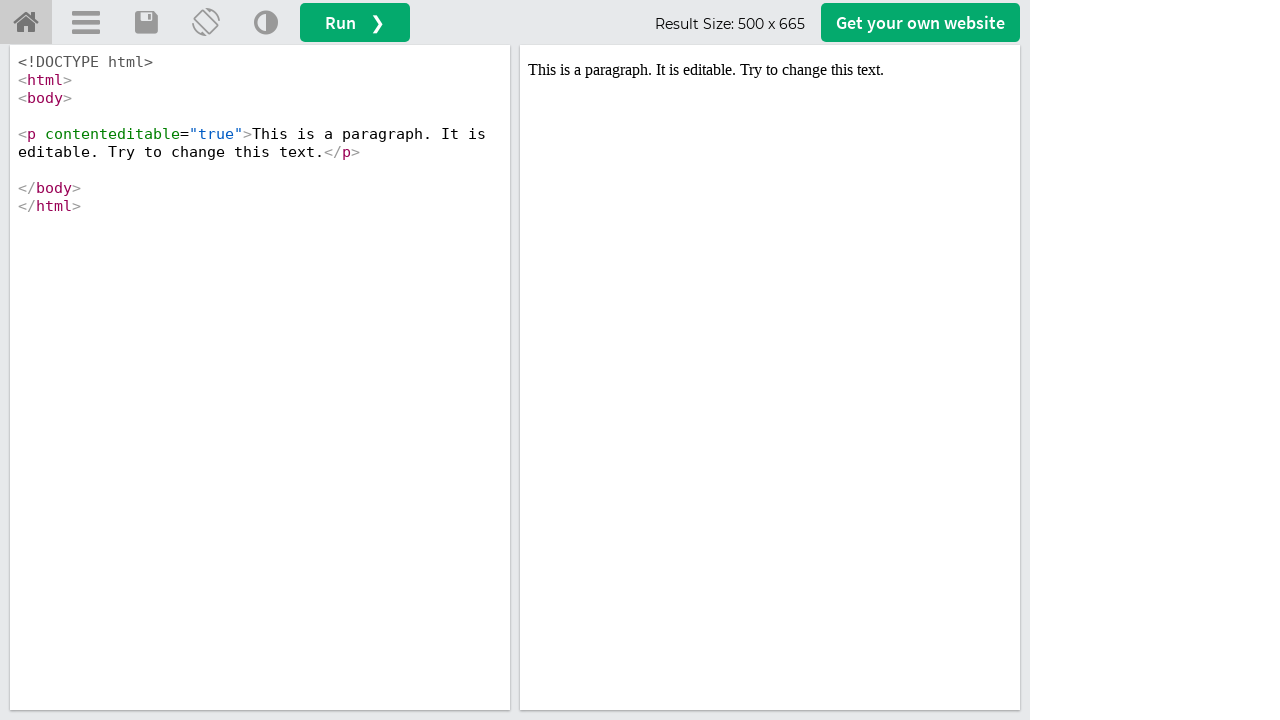

Filled iframe content 'This is a paragraph' with 'Demo' on #iframeResult >> internal:control=enter-frame >> internal:text="This is a paragr
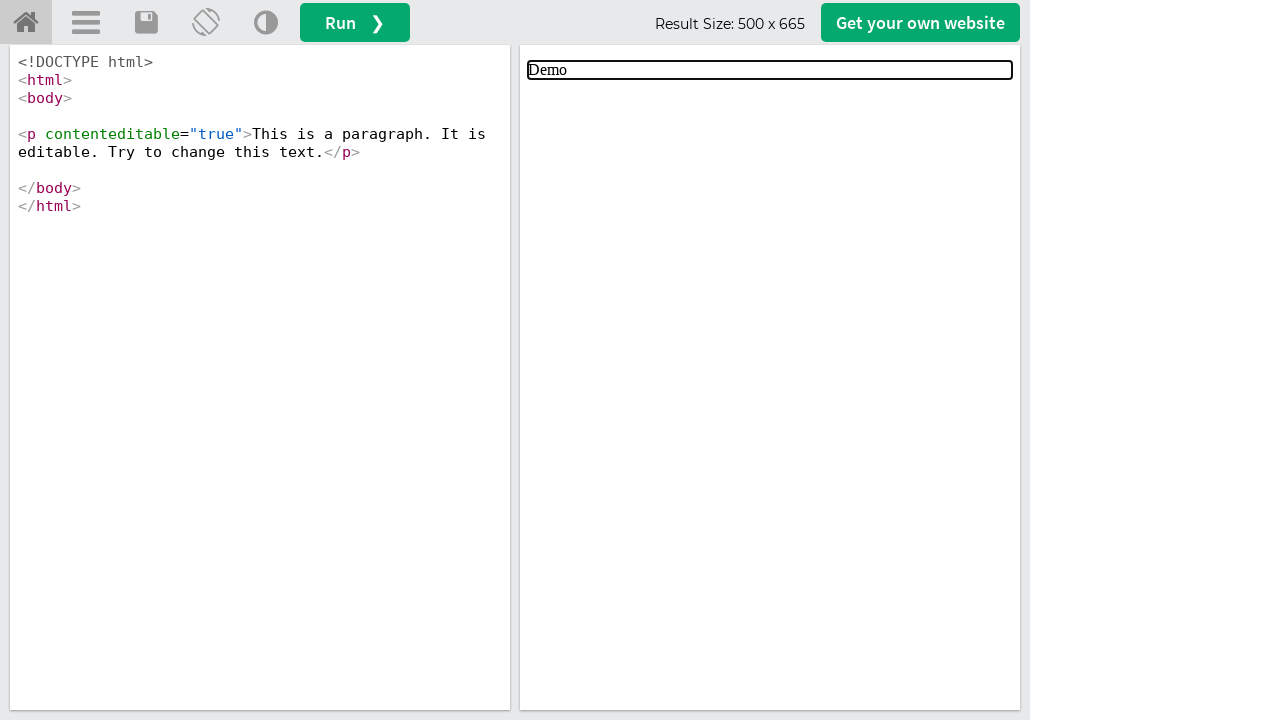

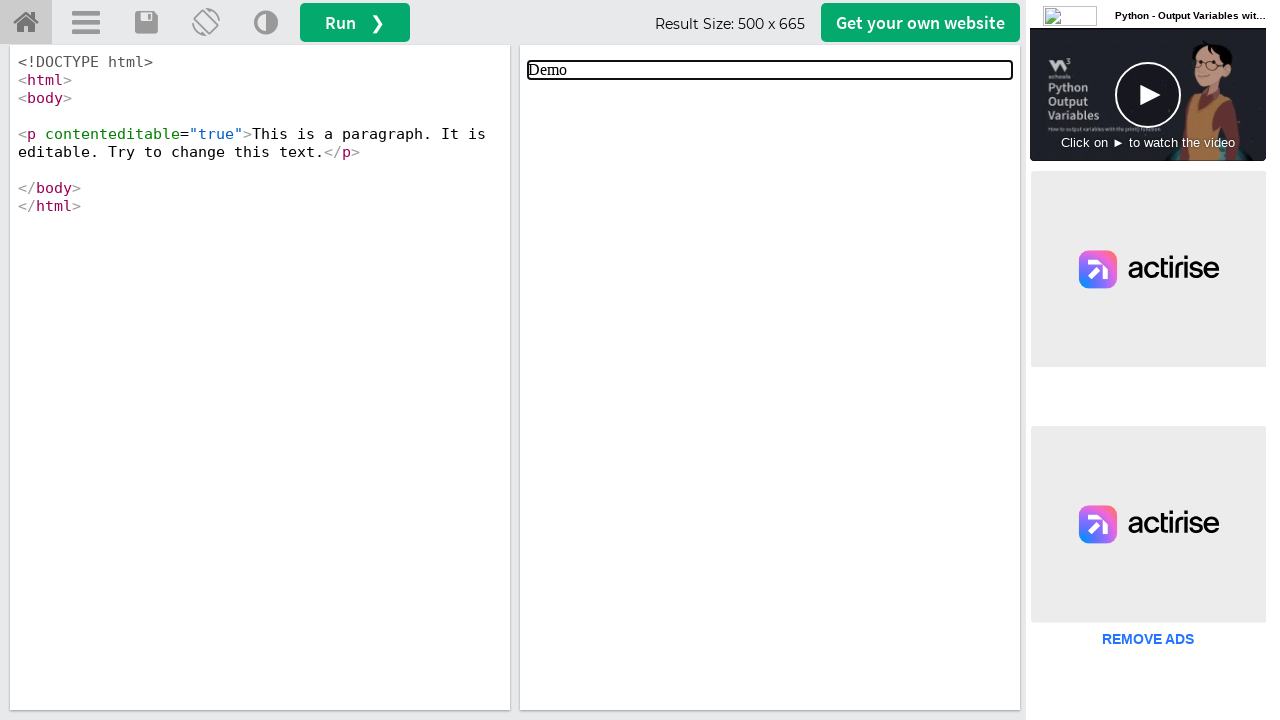